Tests that edits are cancelled when pressing Escape

Starting URL: https://demo.playwright.dev/todomvc

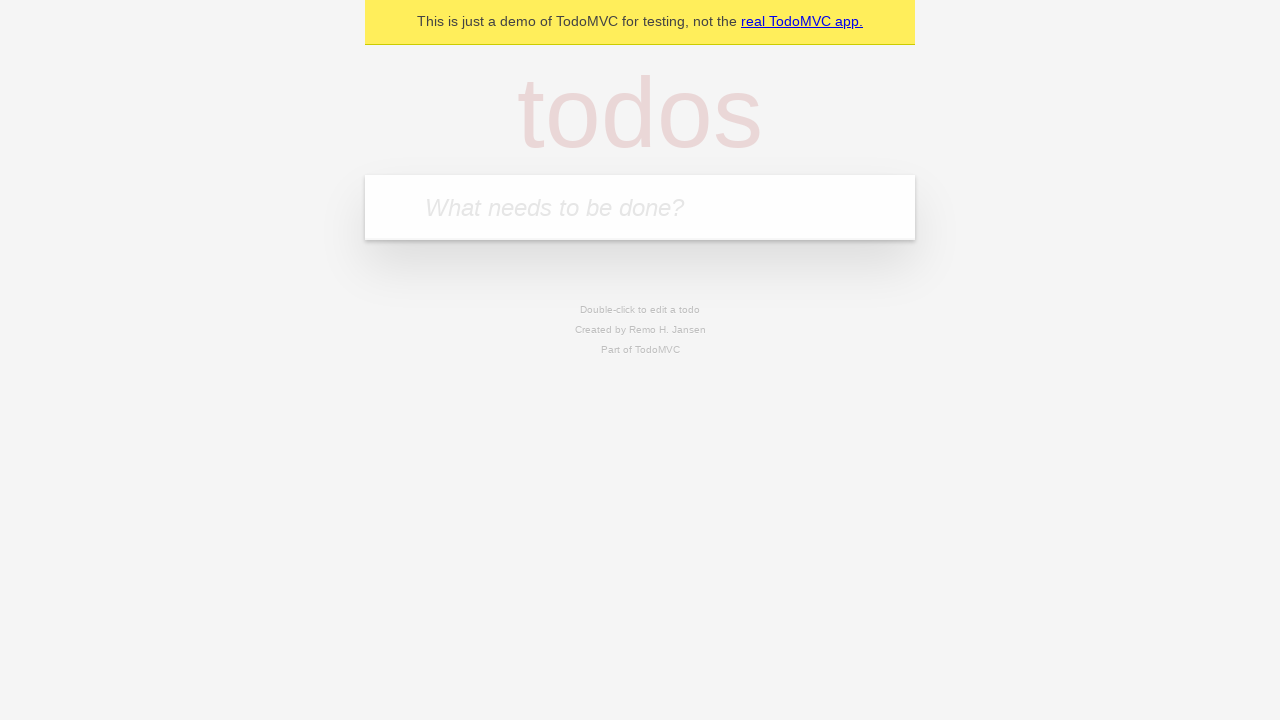

Filled todo input with 'buy some cheese' on internal:attr=[placeholder="What needs to be done?"i]
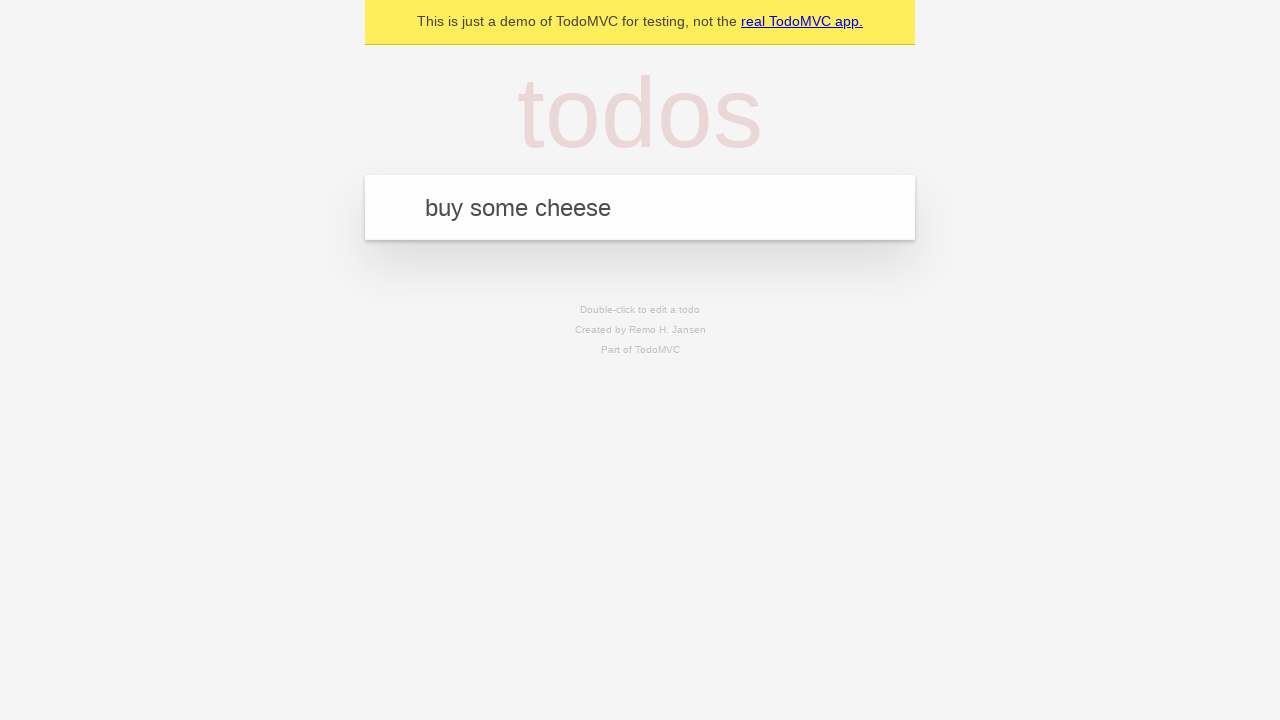

Pressed Enter to create first todo on internal:attr=[placeholder="What needs to be done?"i]
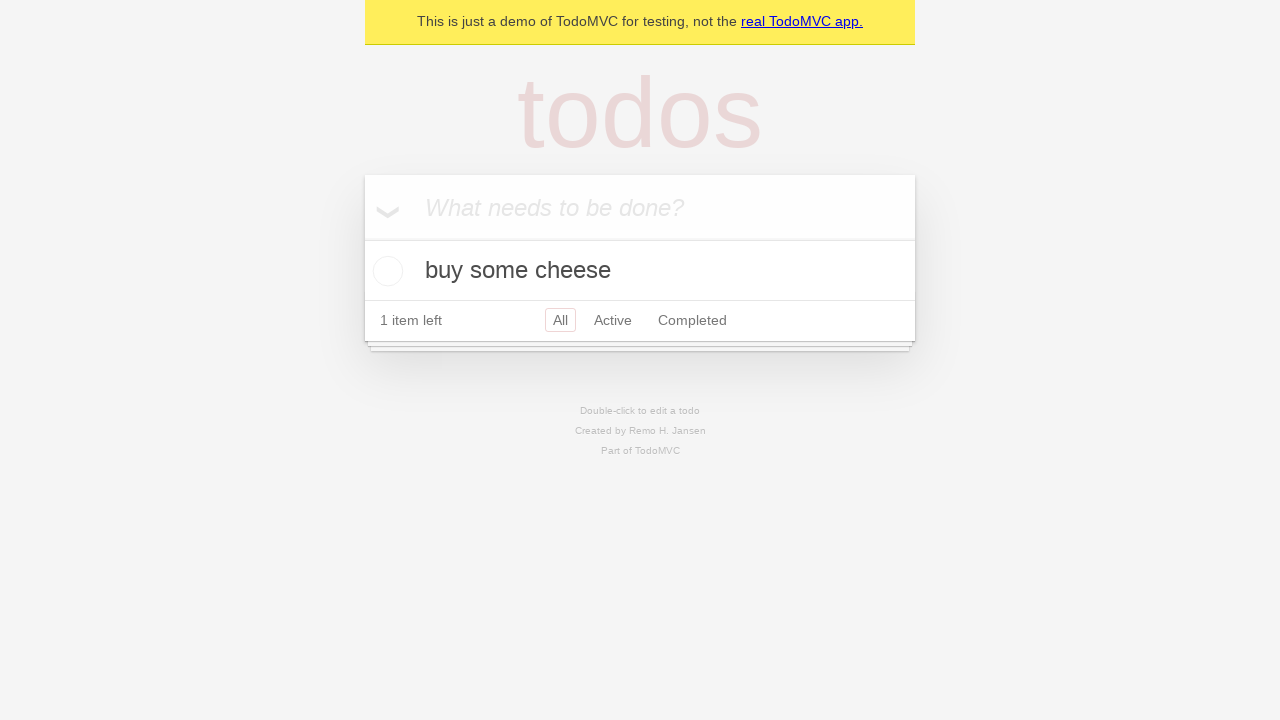

Filled todo input with 'feed the cat' on internal:attr=[placeholder="What needs to be done?"i]
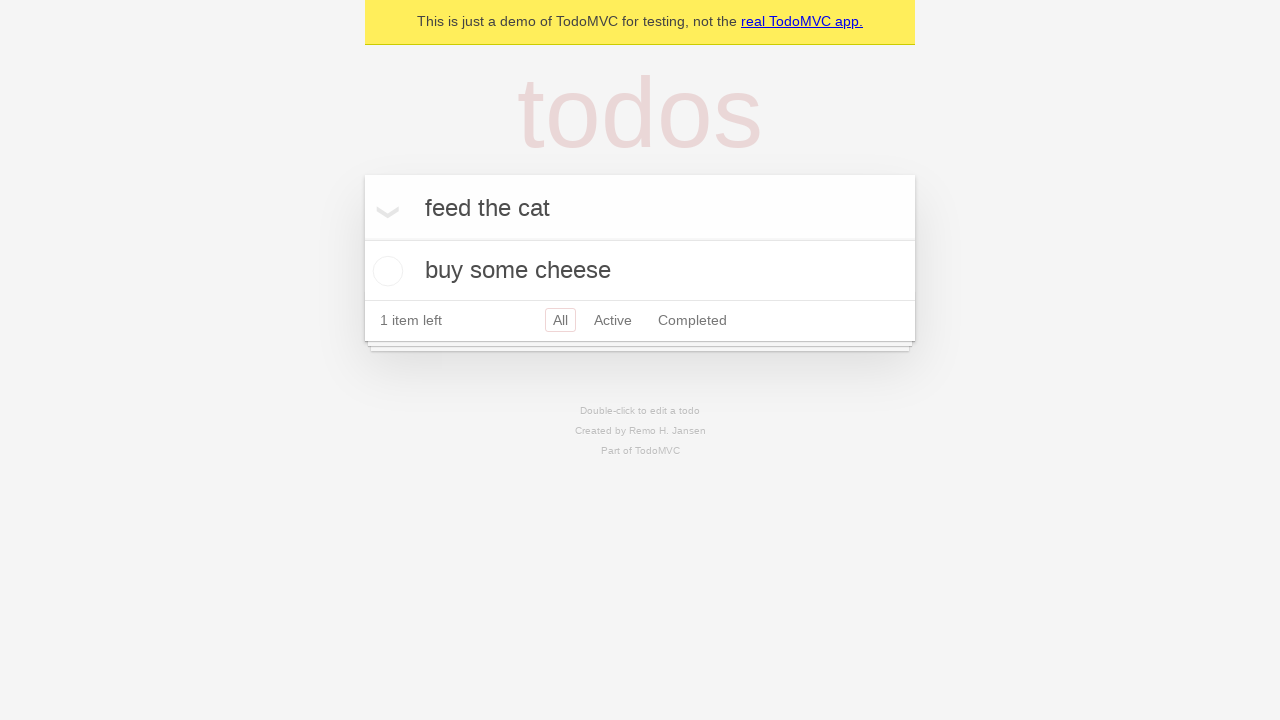

Pressed Enter to create second todo on internal:attr=[placeholder="What needs to be done?"i]
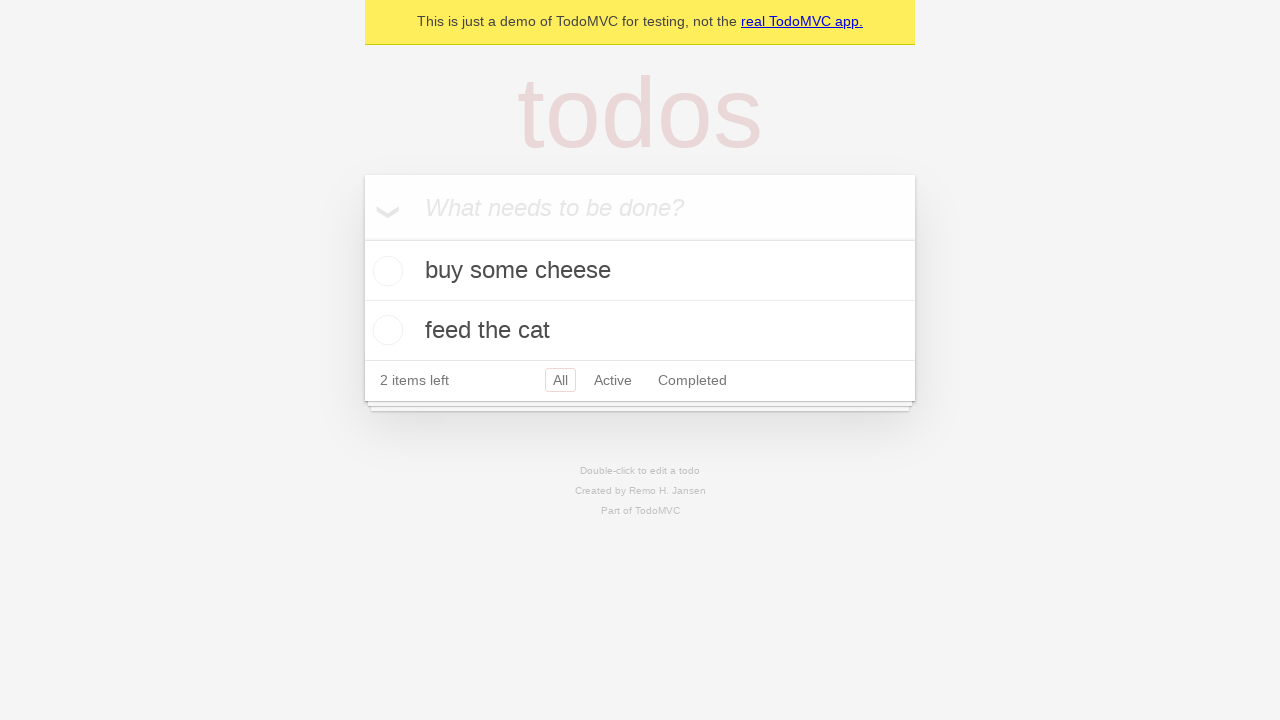

Filled todo input with 'book a doctors appointment' on internal:attr=[placeholder="What needs to be done?"i]
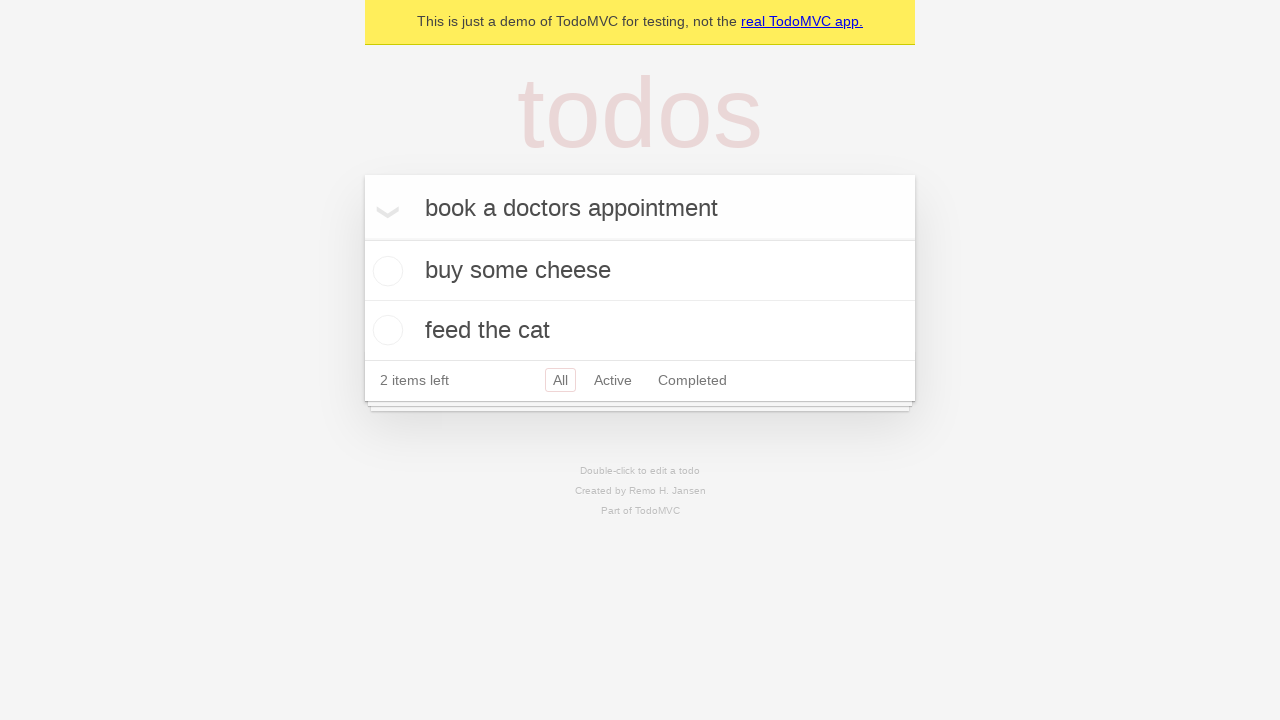

Pressed Enter to create third todo on internal:attr=[placeholder="What needs to be done?"i]
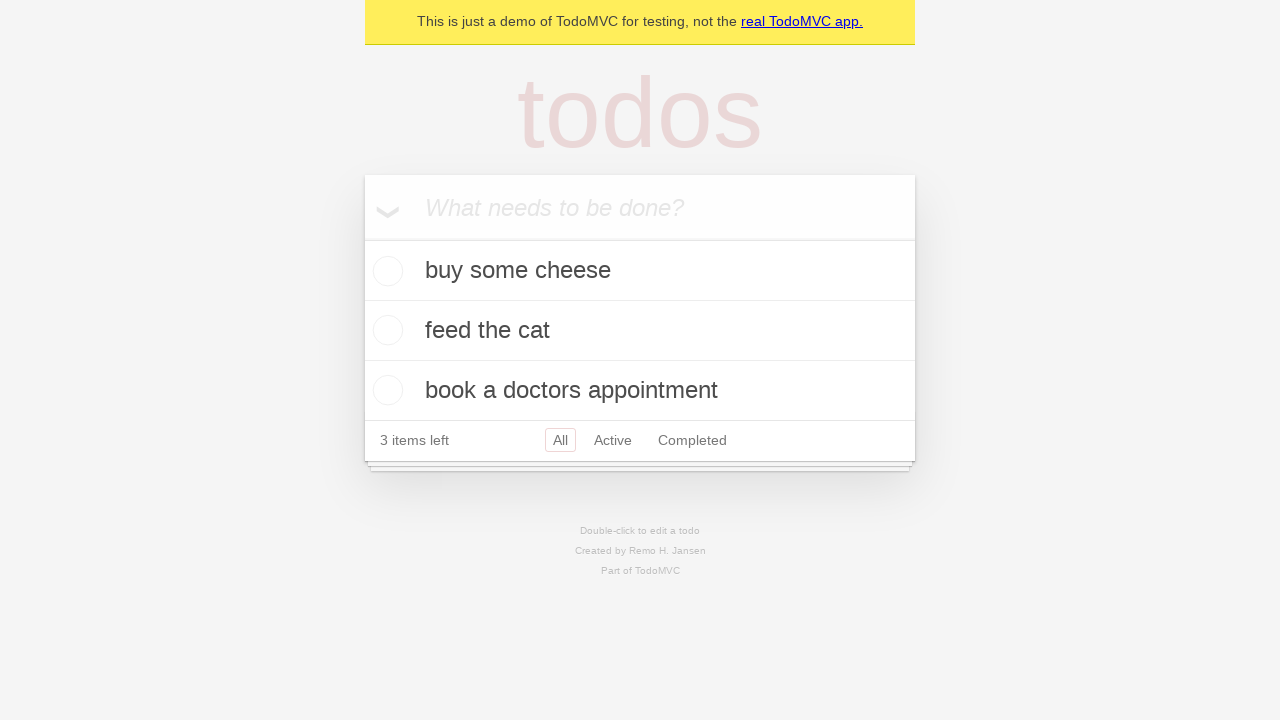

Waited for third todo item to appear
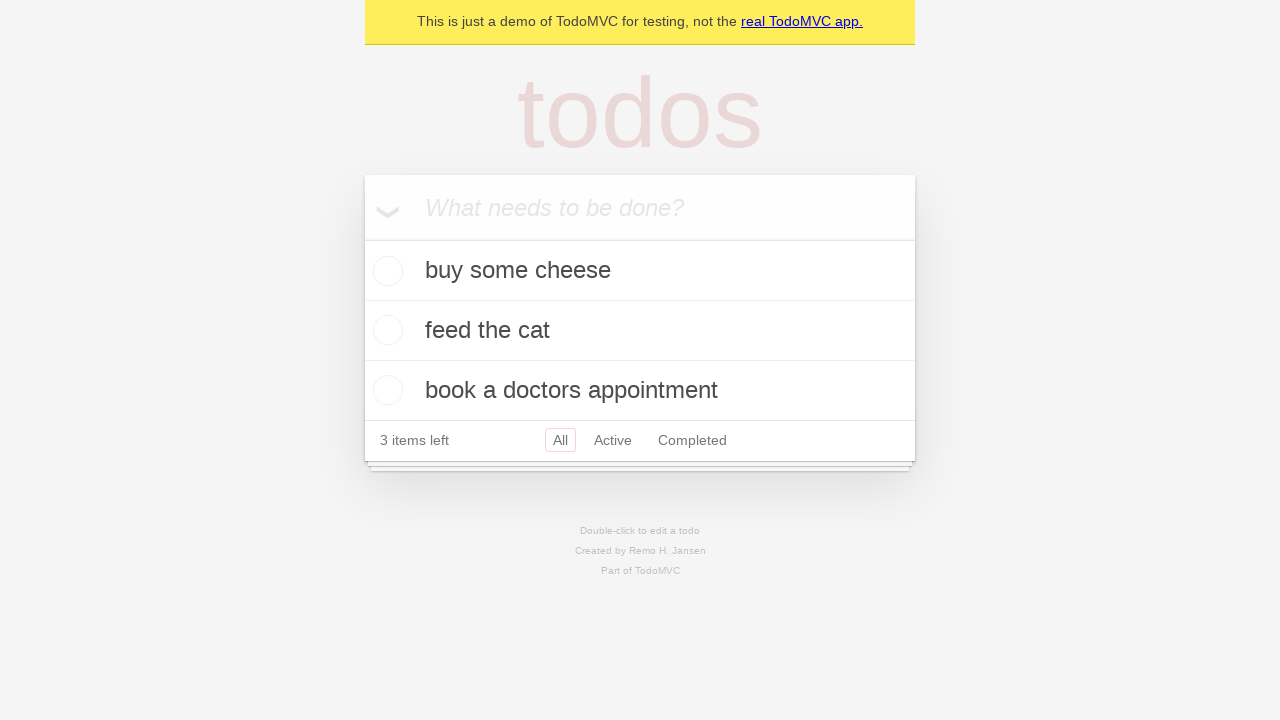

Double-clicked on second todo item to enter edit mode at (640, 331) on internal:testid=[data-testid="todo-item"s] >> nth=1
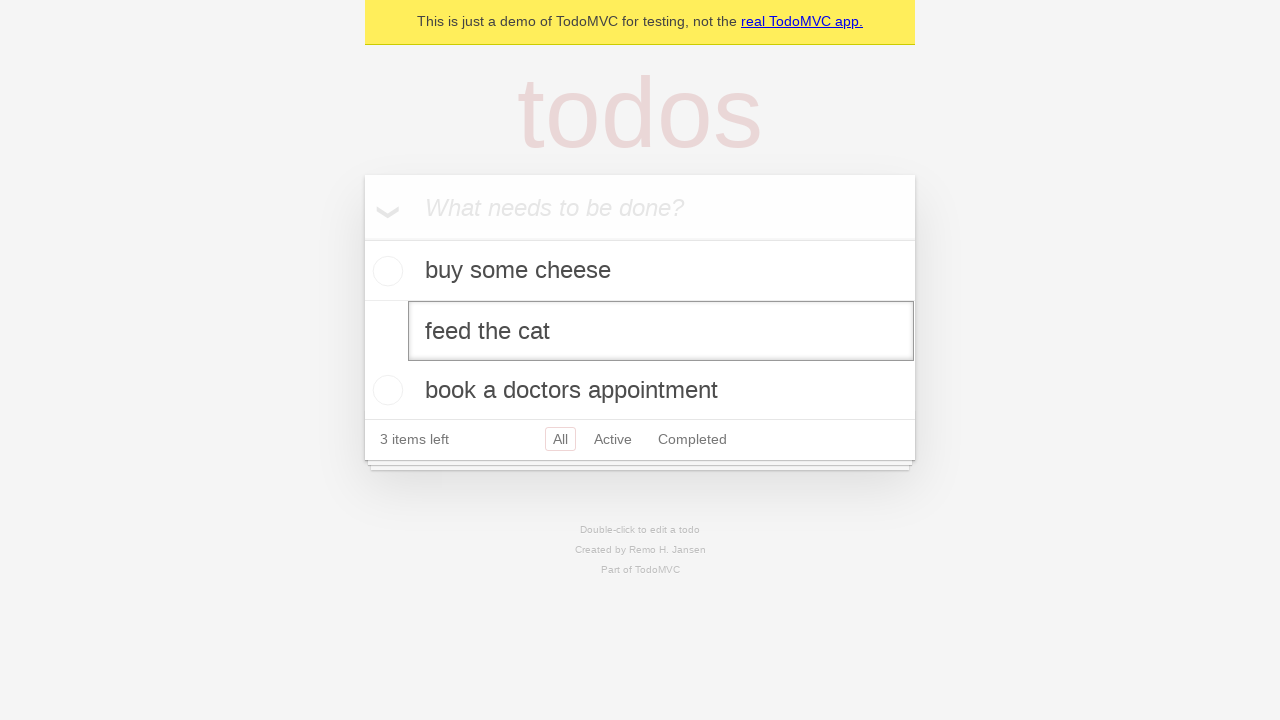

Filled edit textbox with 'buy some sausages' on internal:testid=[data-testid="todo-item"s] >> nth=1 >> internal:role=textbox[nam
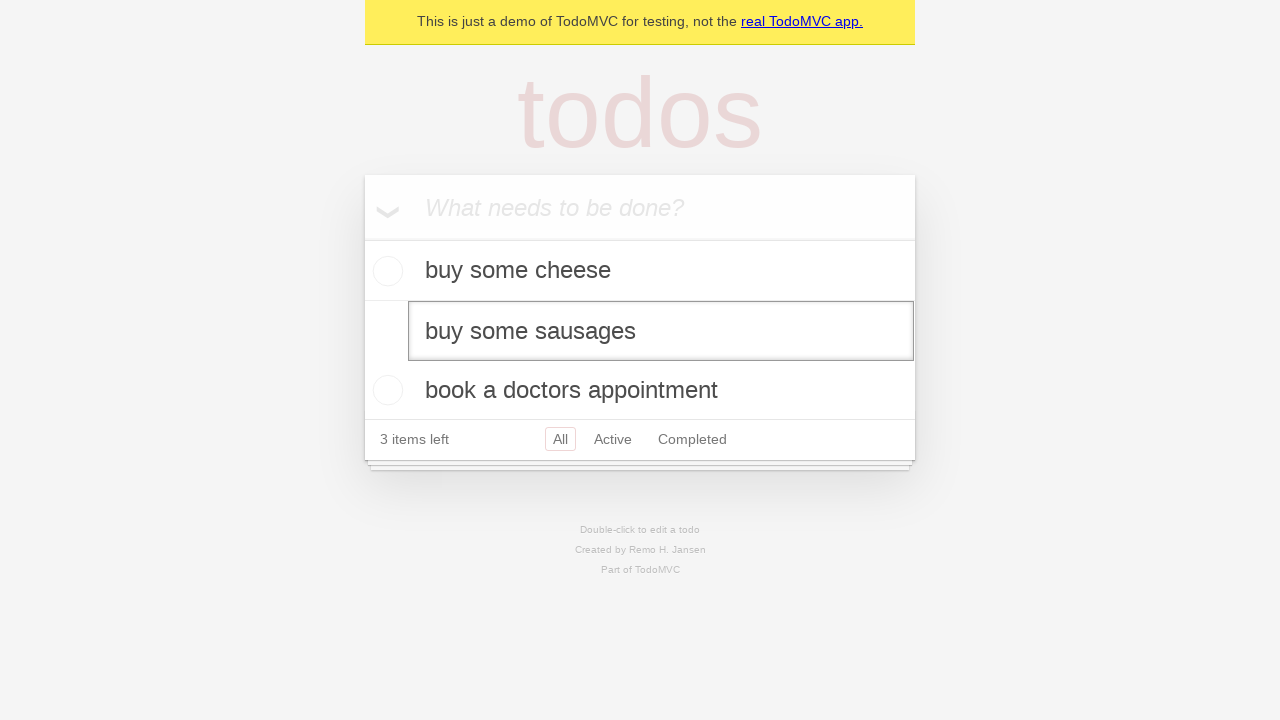

Pressed Escape to cancel edits on internal:testid=[data-testid="todo-item"s] >> nth=1 >> internal:role=textbox[nam
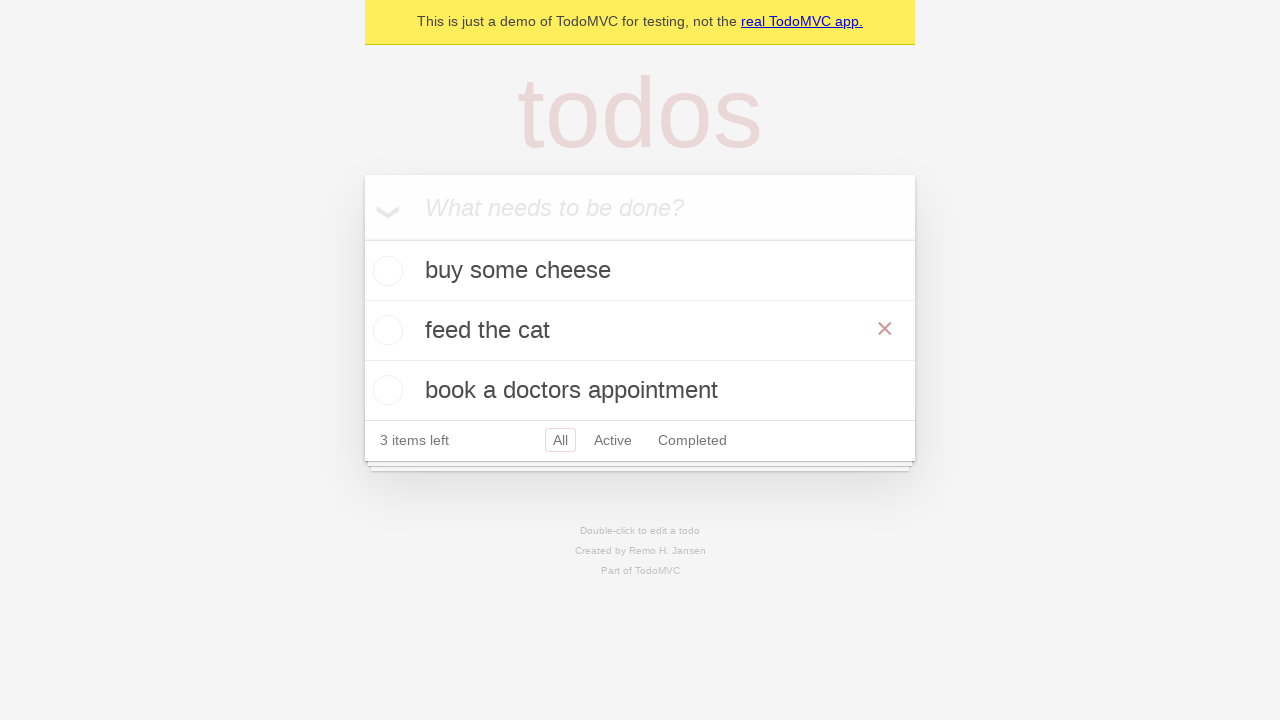

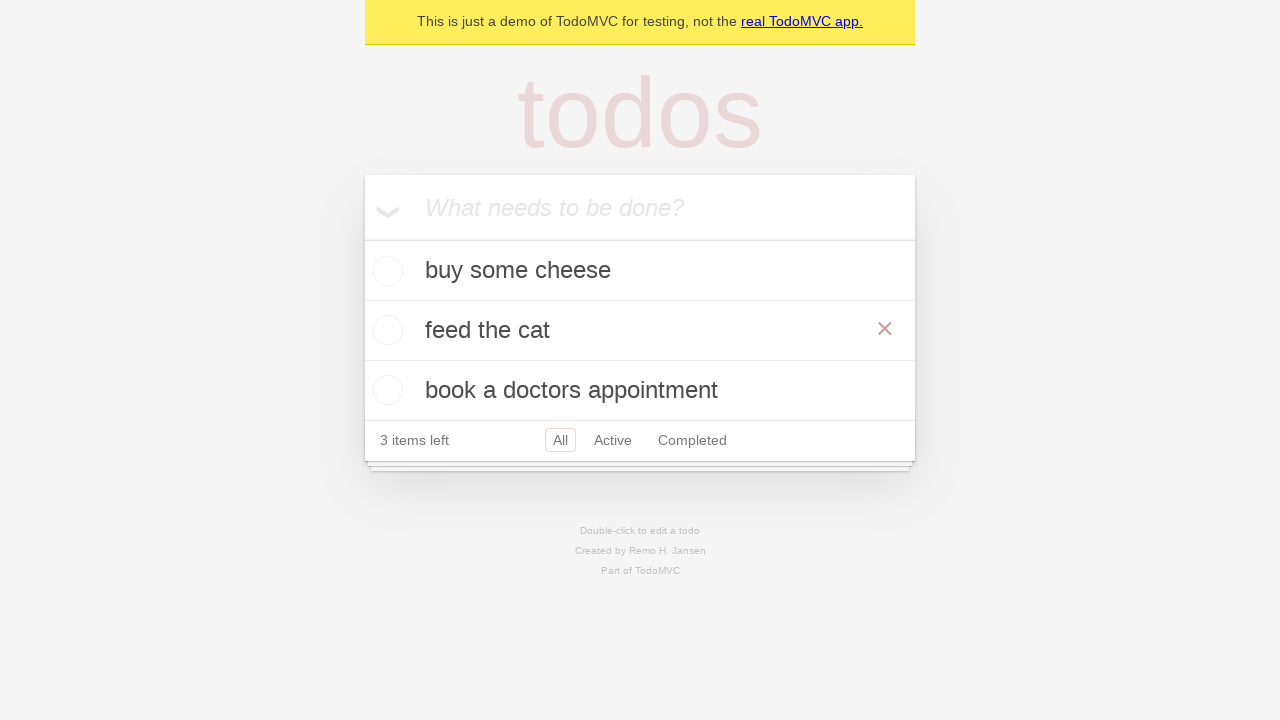